Opens the EaseMyTrip website in a browser window

Starting URL: https://www.easemytrip.com/

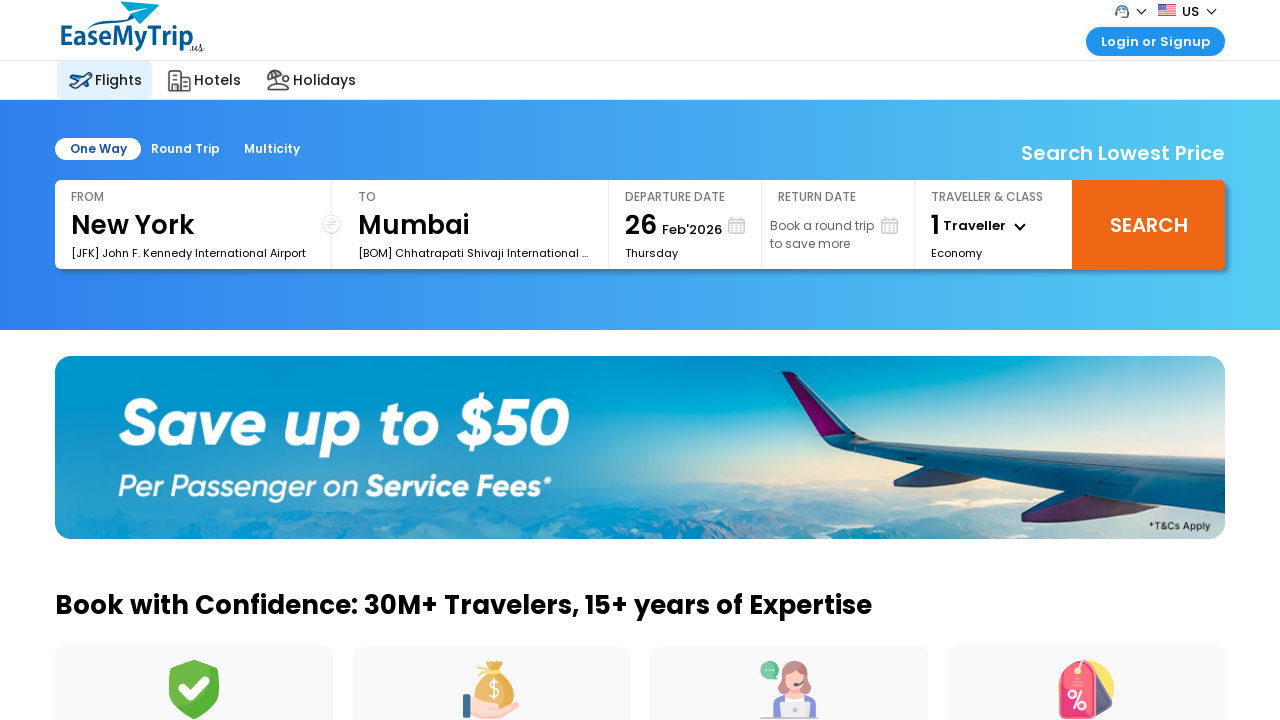

Navigated to EaseMyTrip website (https://www.easemytrip.com/)
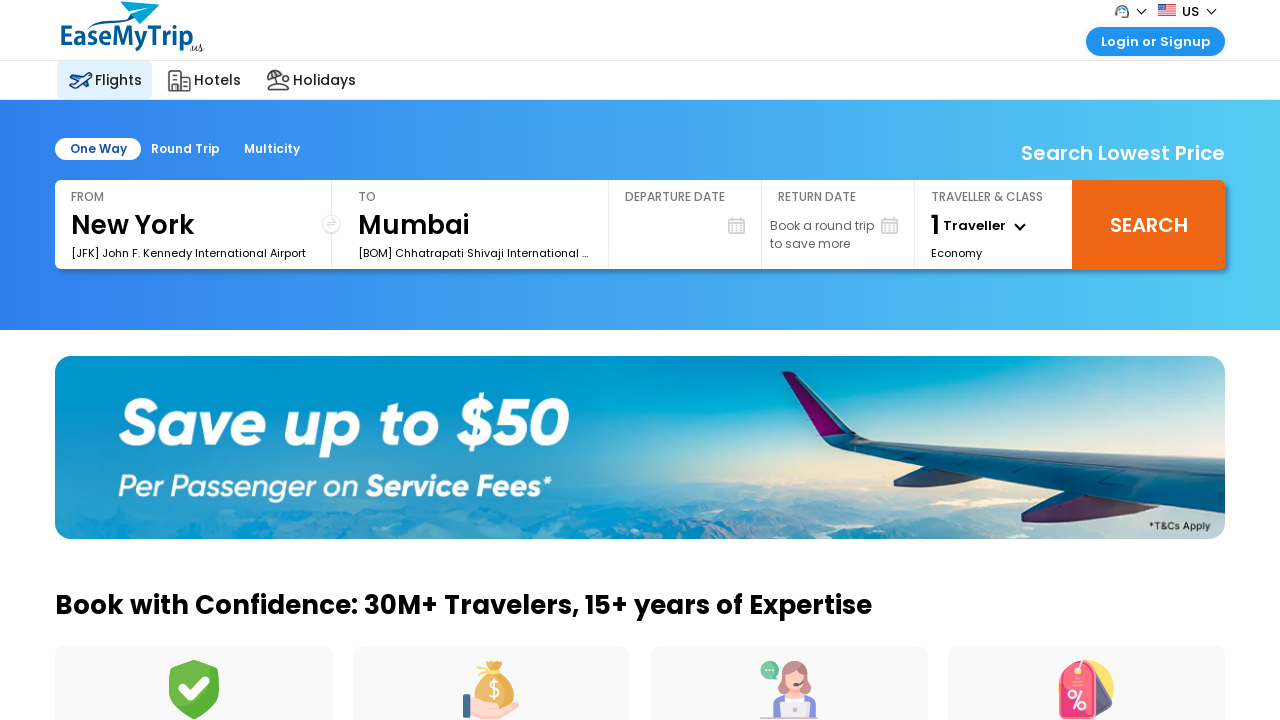

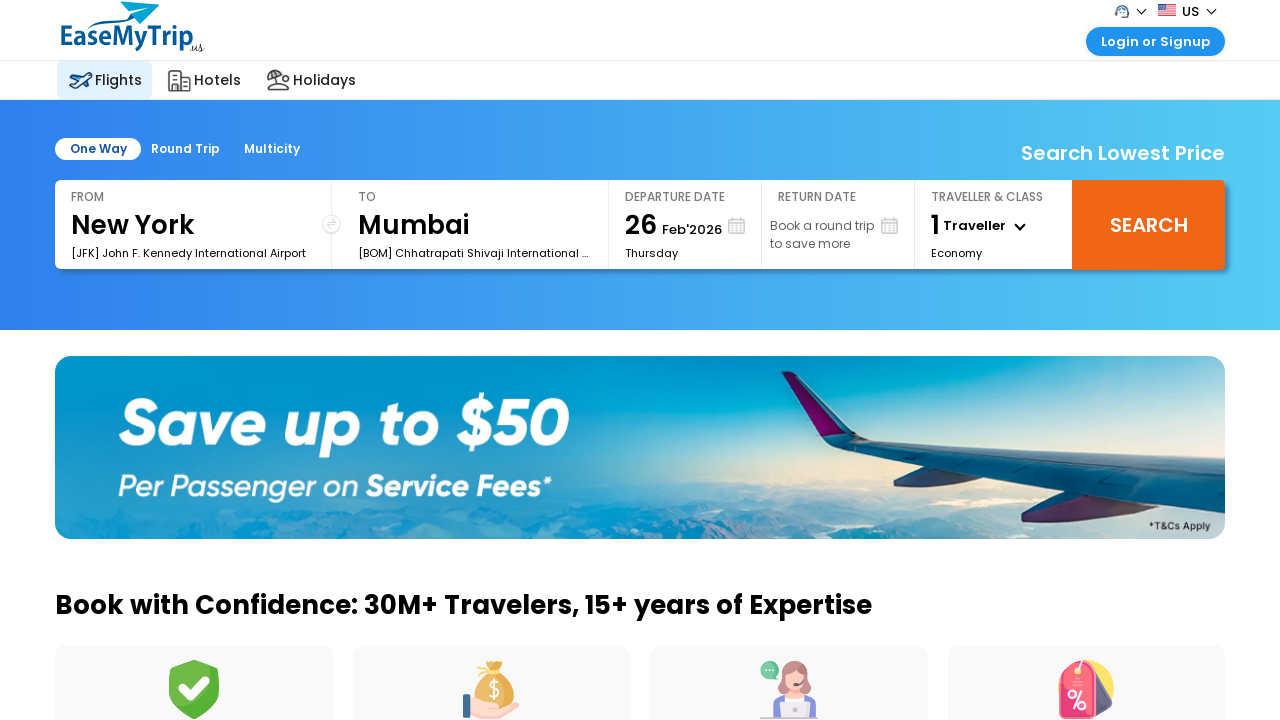